Verifies UI elements on the NextBaseCRM login page including the "Remember me" checkbox label text, "Forgot password" link text, and the href attribute value of the forgot password link.

Starting URL: https://login1.nextbasecrm.com/

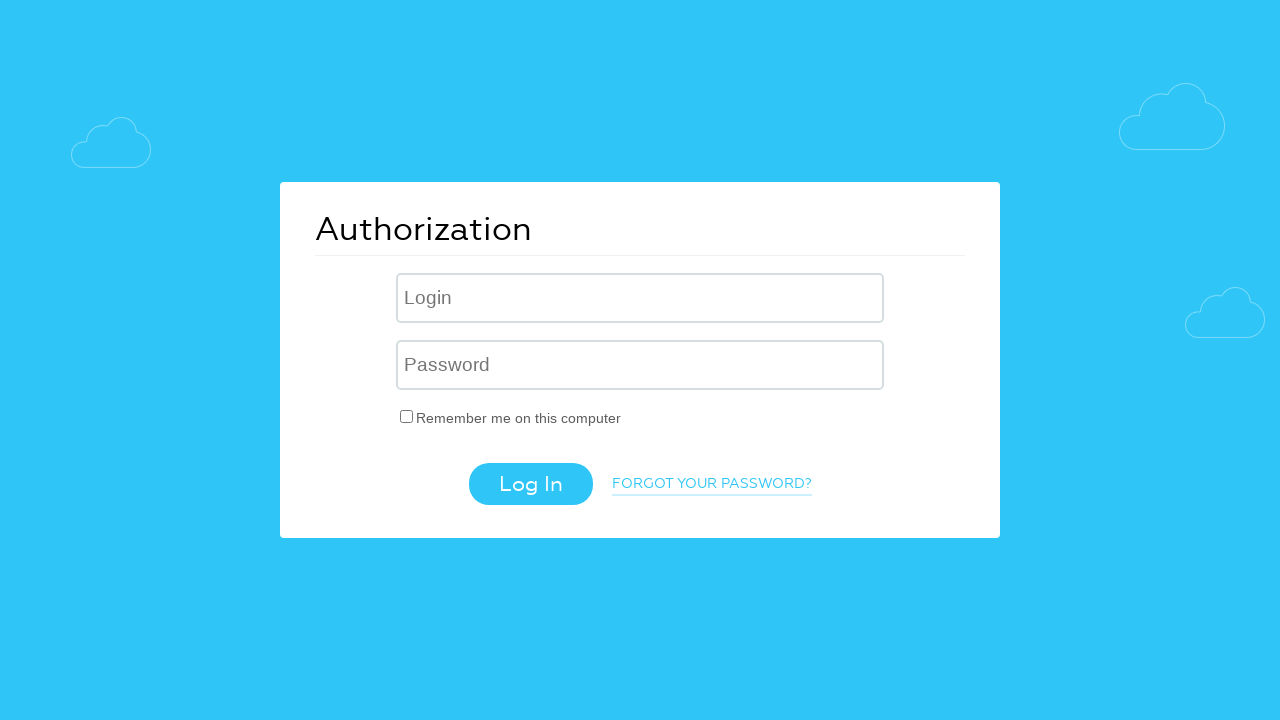

Located 'Remember me' checkbox label element
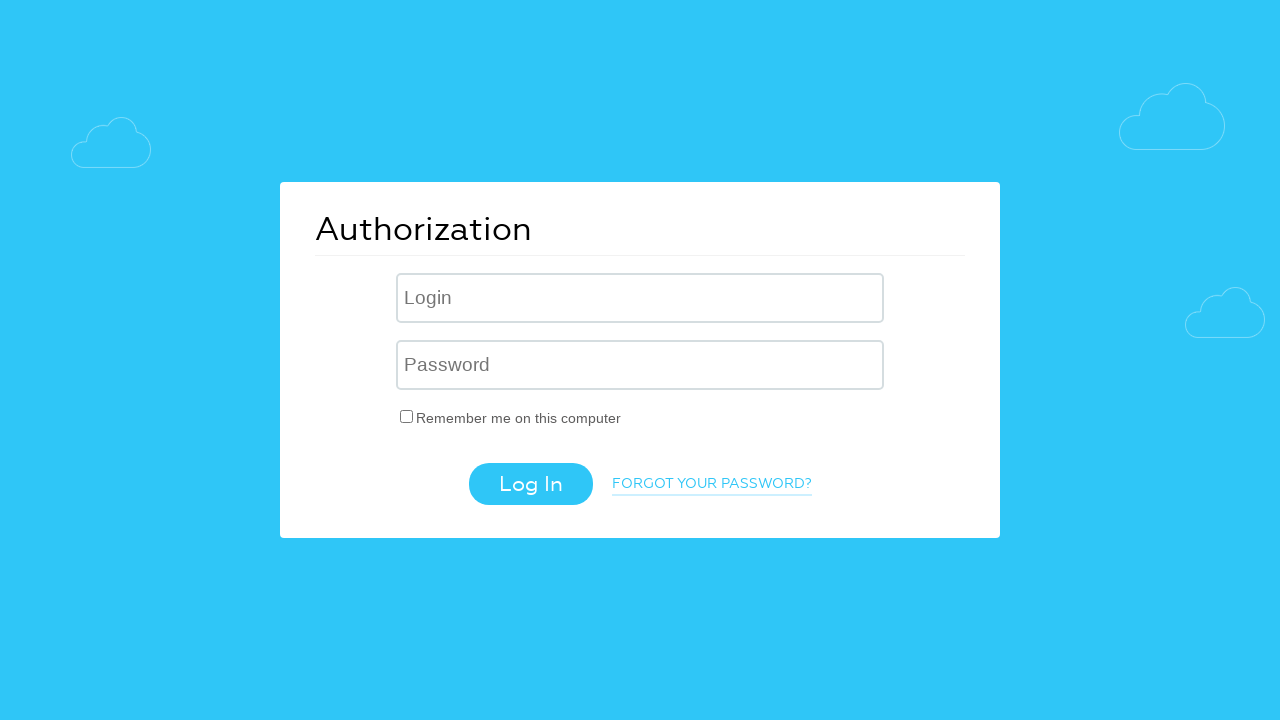

Waited for 'Remember me' label to be visible
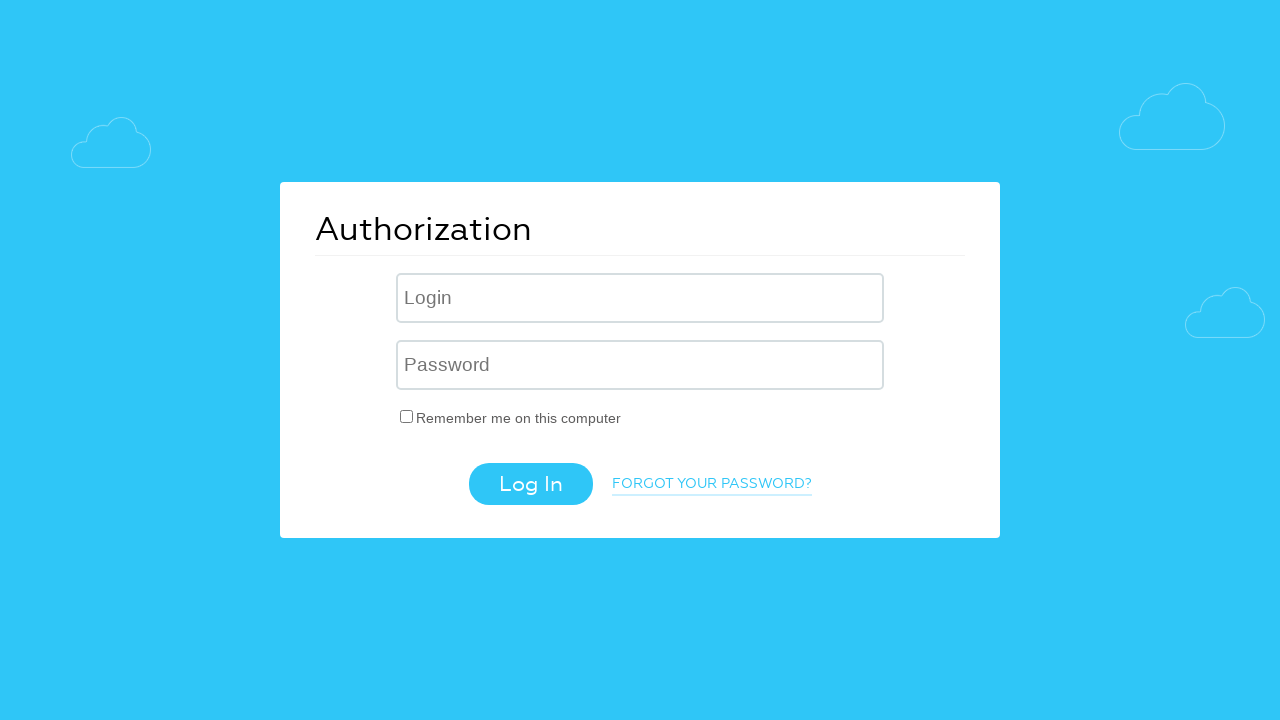

Retrieved 'Remember me' label text: 'Remember me on this computer'
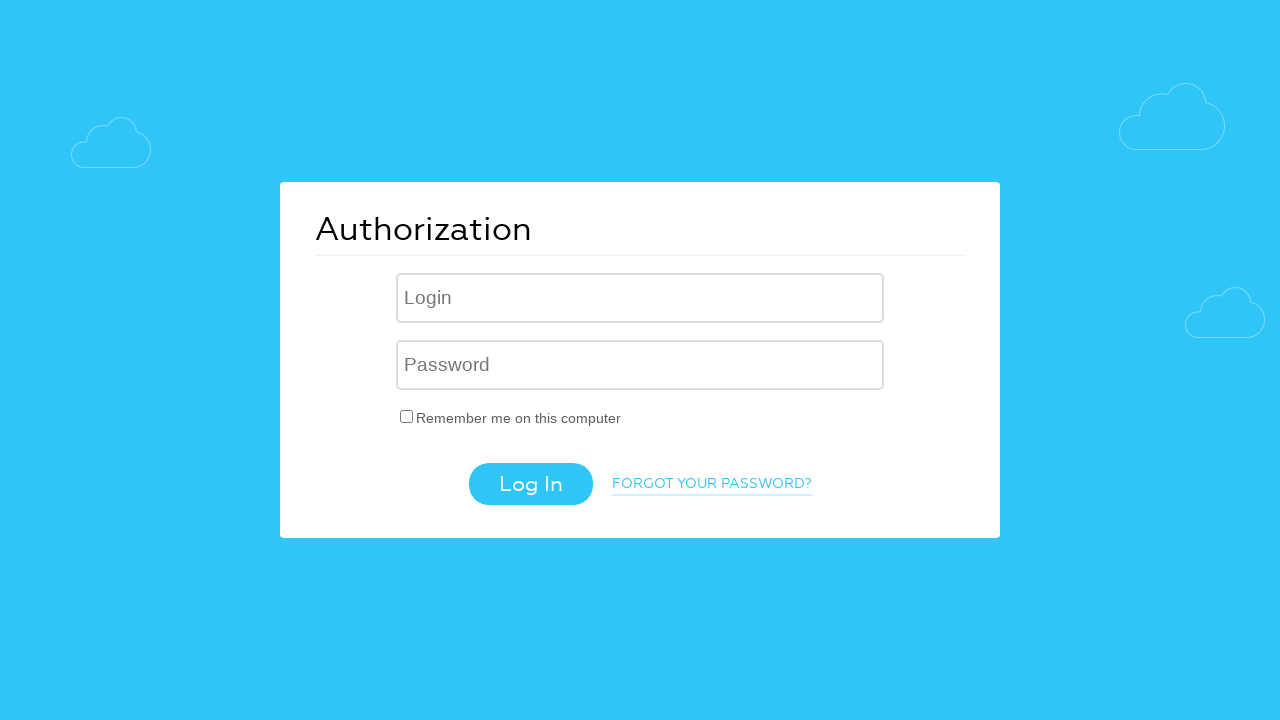

Verified 'Remember me' label text matches expected value: 'Remember me on this computer'
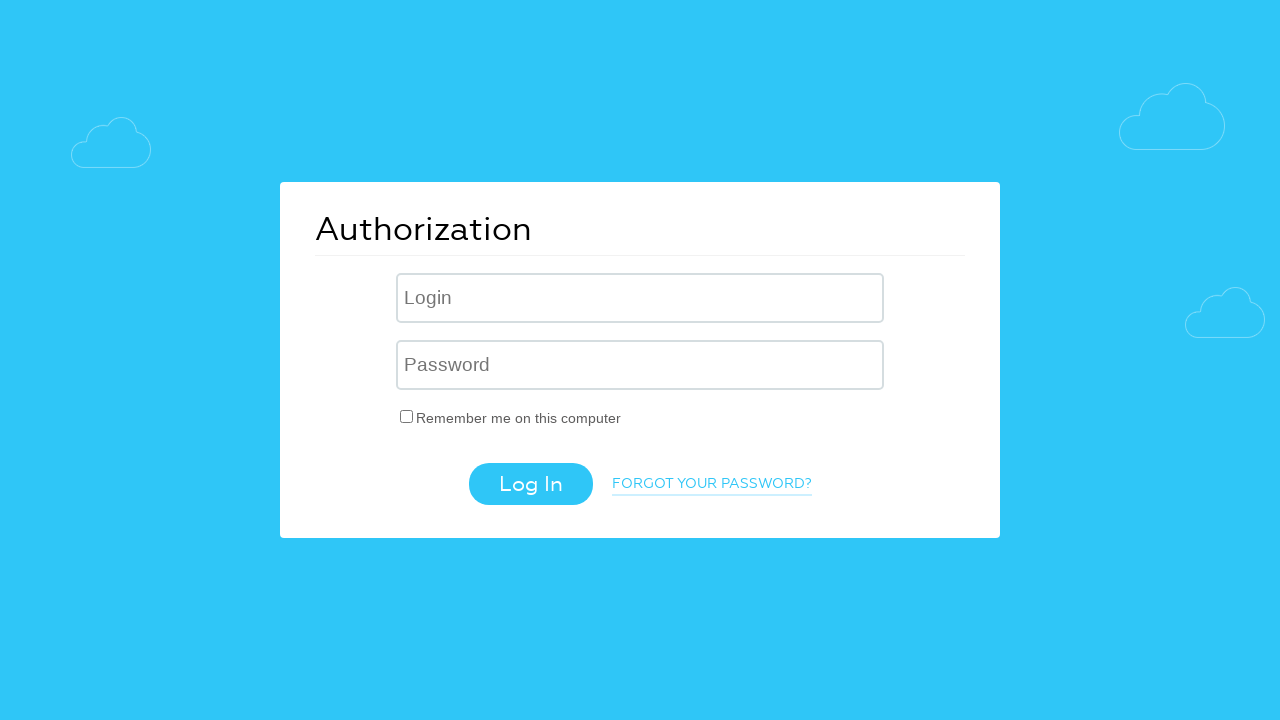

Located 'Forgot password' link element
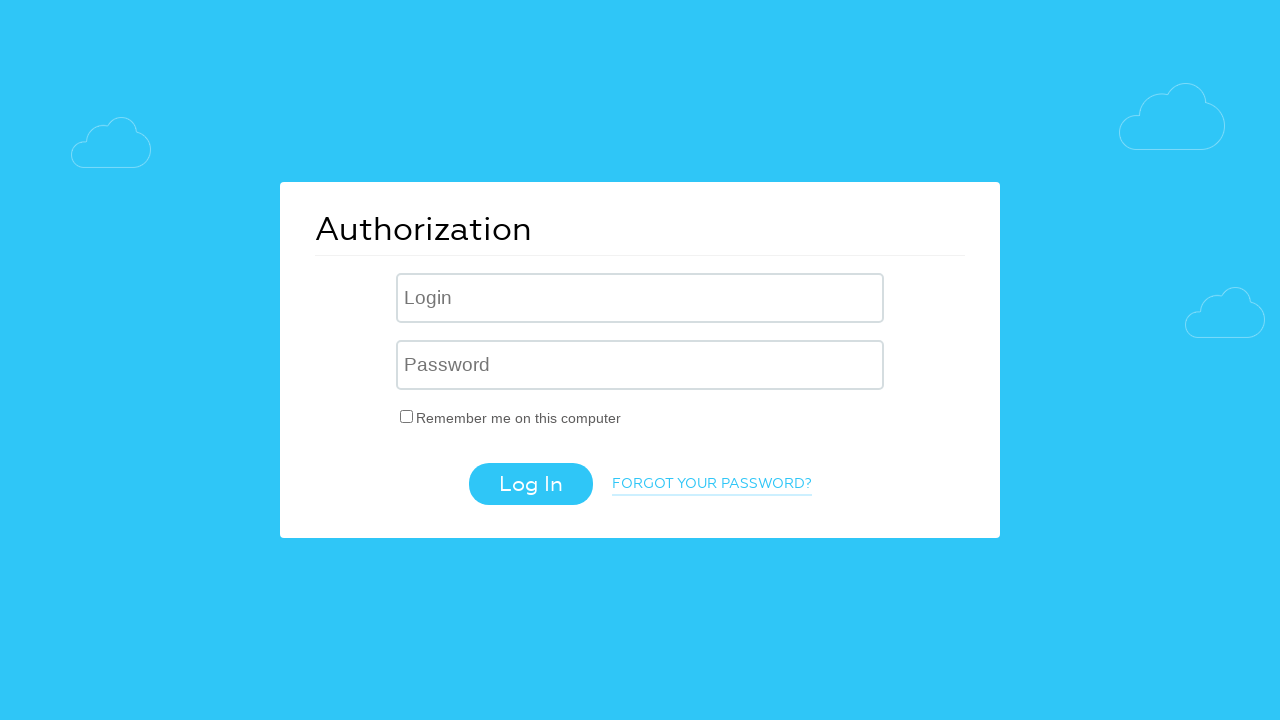

Retrieved 'Forgot password' link text: 'Forgot your password?'
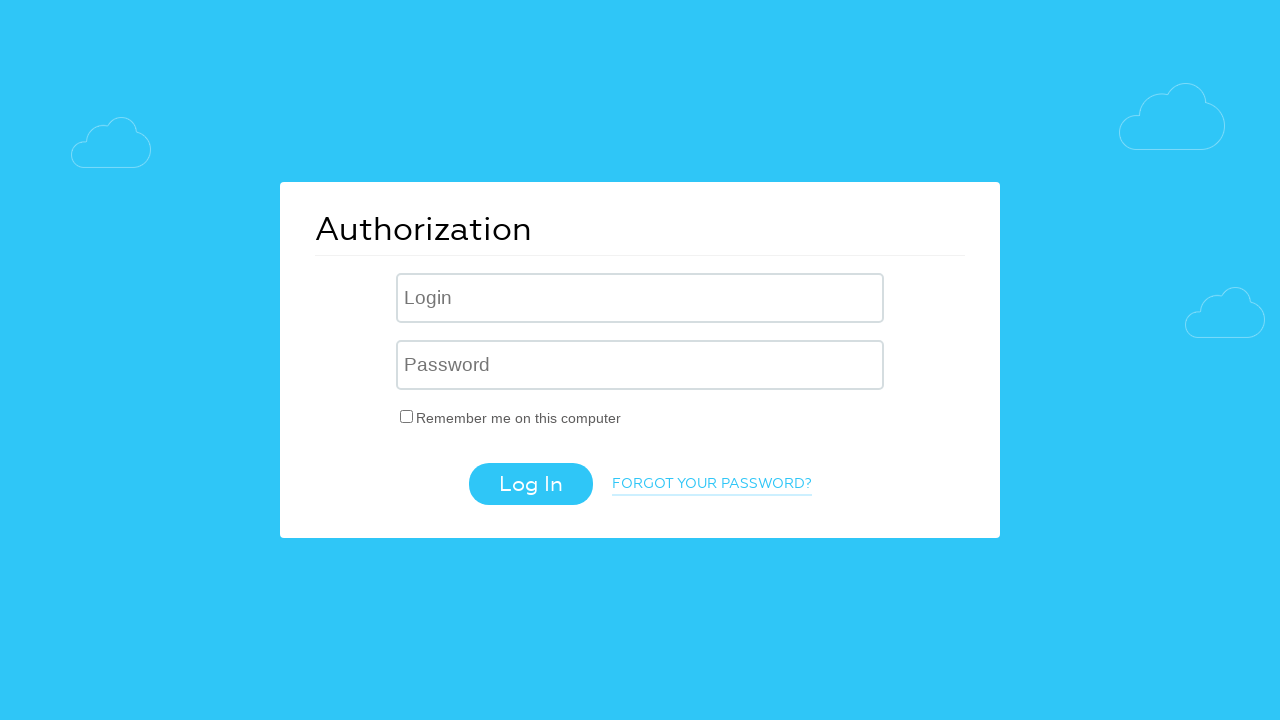

Verified 'Forgot password' link text contains 'forgot' keyword
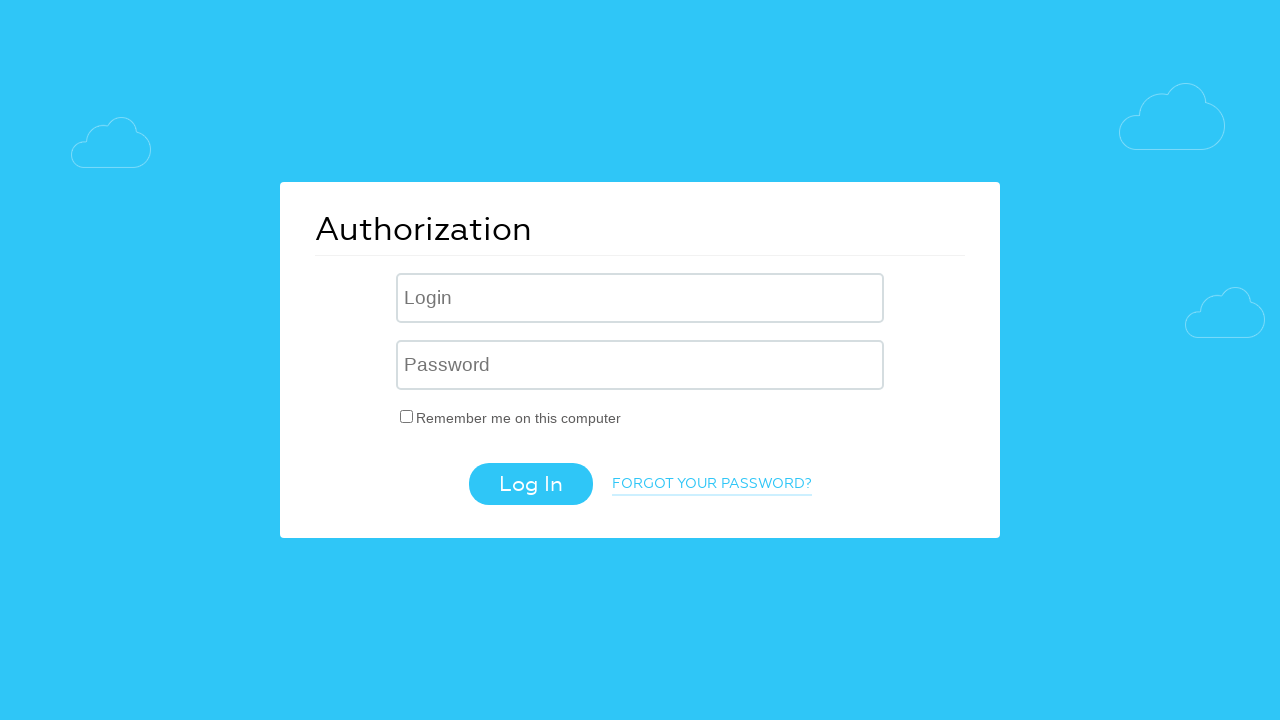

Retrieved 'Forgot password' link href attribute: '/?forgot_password=yes'
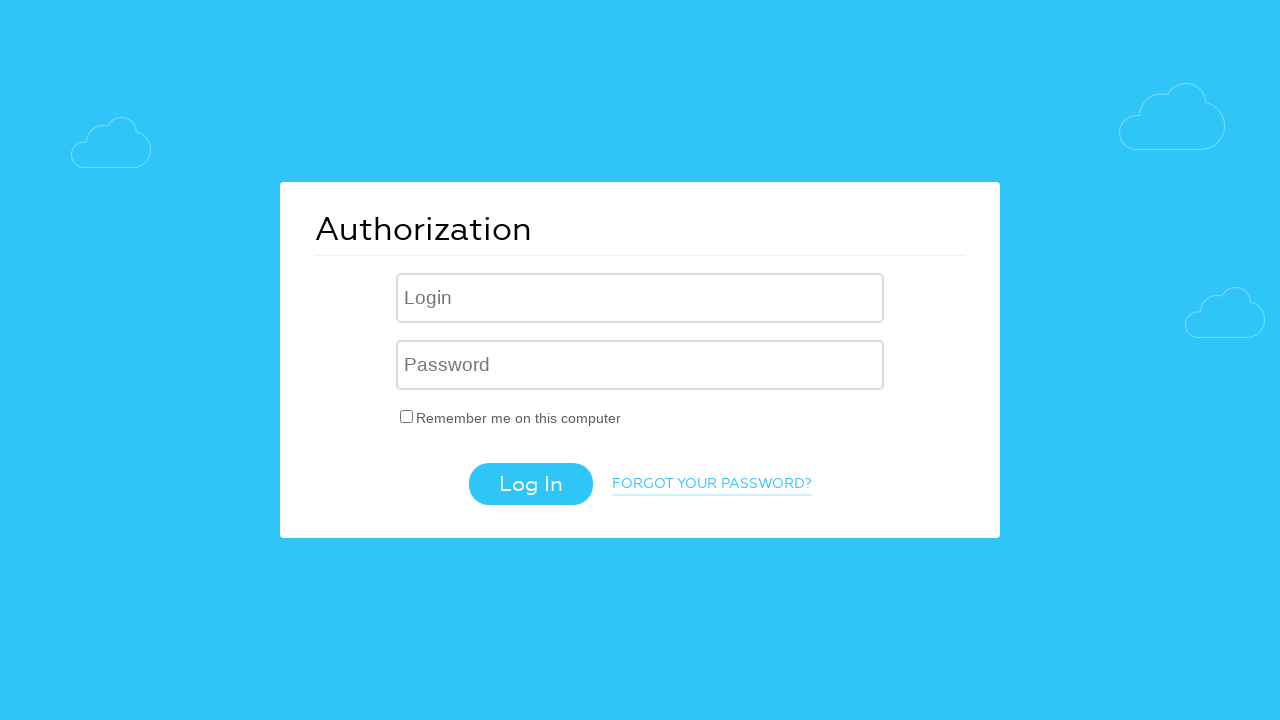

Verified href attribute contains expected parameter: 'forgot_password=yes'
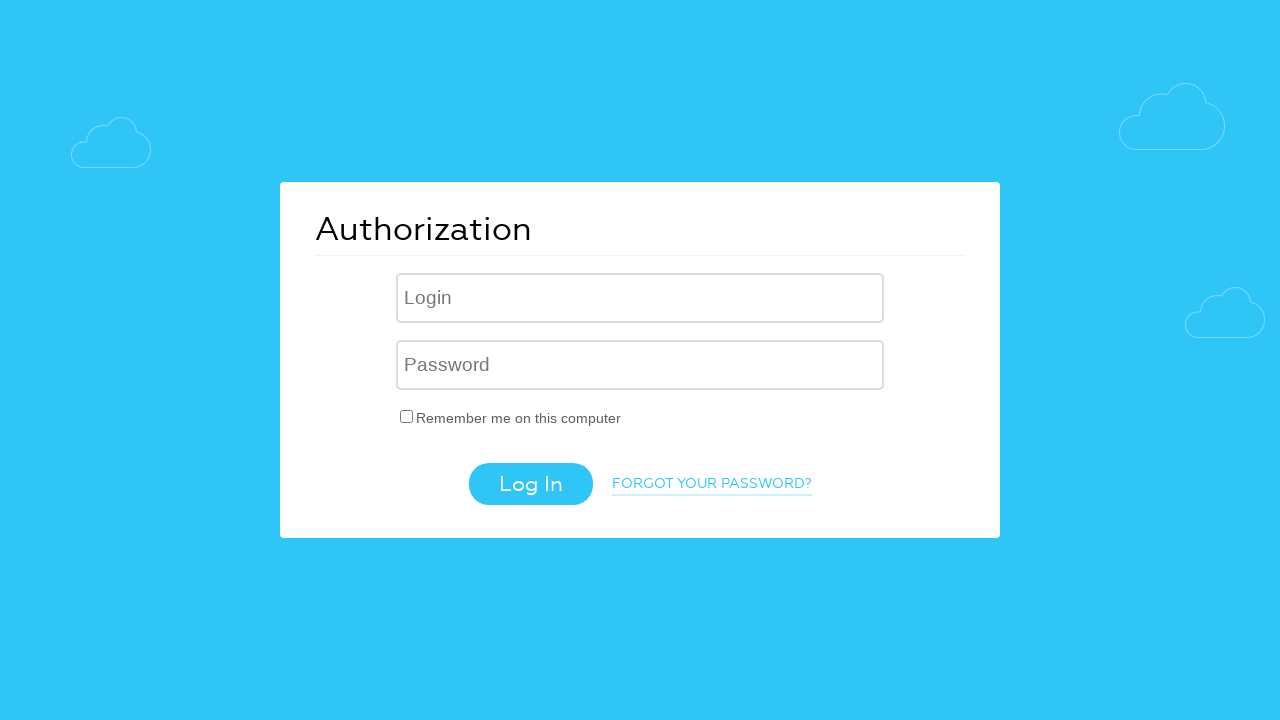

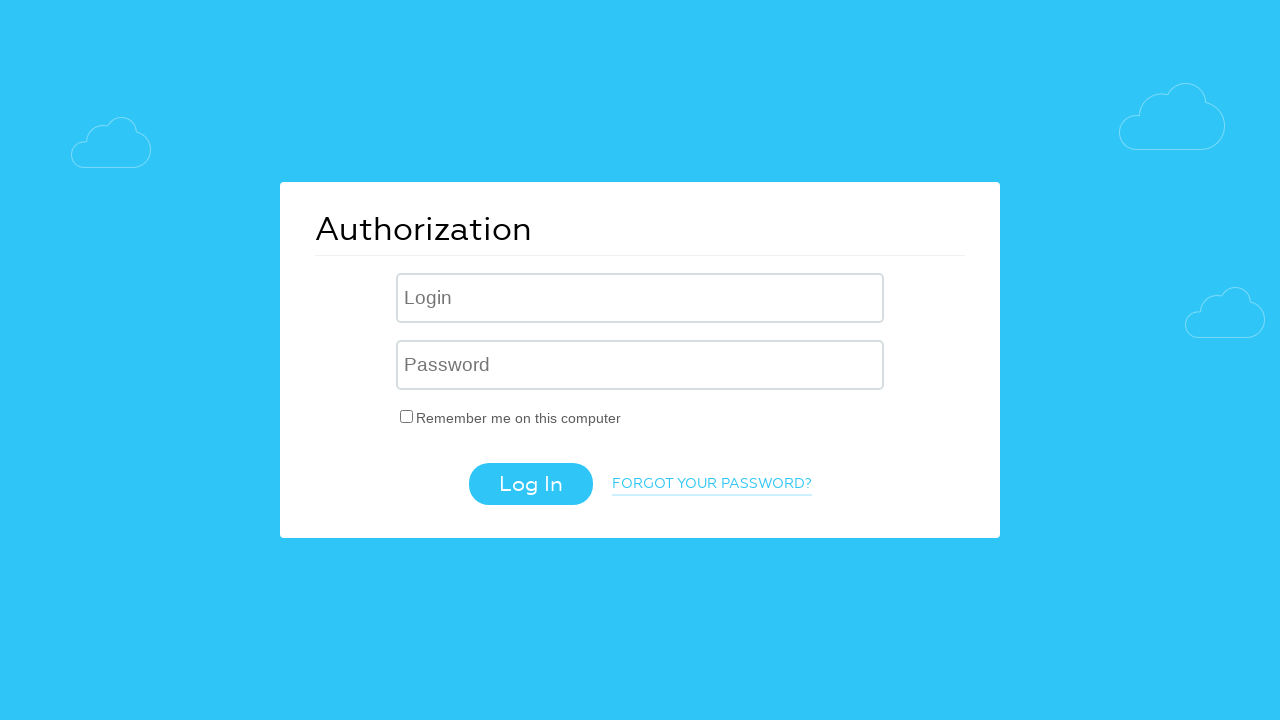